Adds a product to cart, navigates to basket page, removes the product, and verifies the basket is empty

Starting URL: https://practice.automationtesting.in/shop/

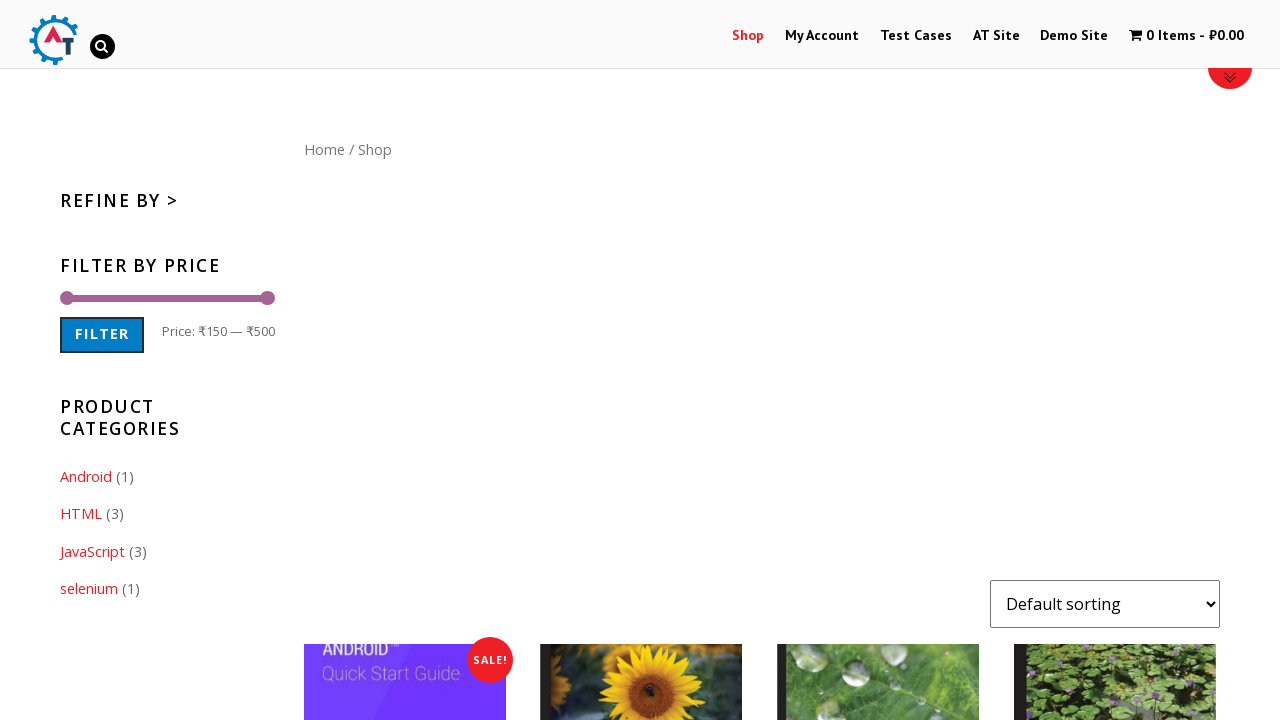

Clicked add to cart button on first product at (405, 360) on .products li:first-child .add_to_cart_button
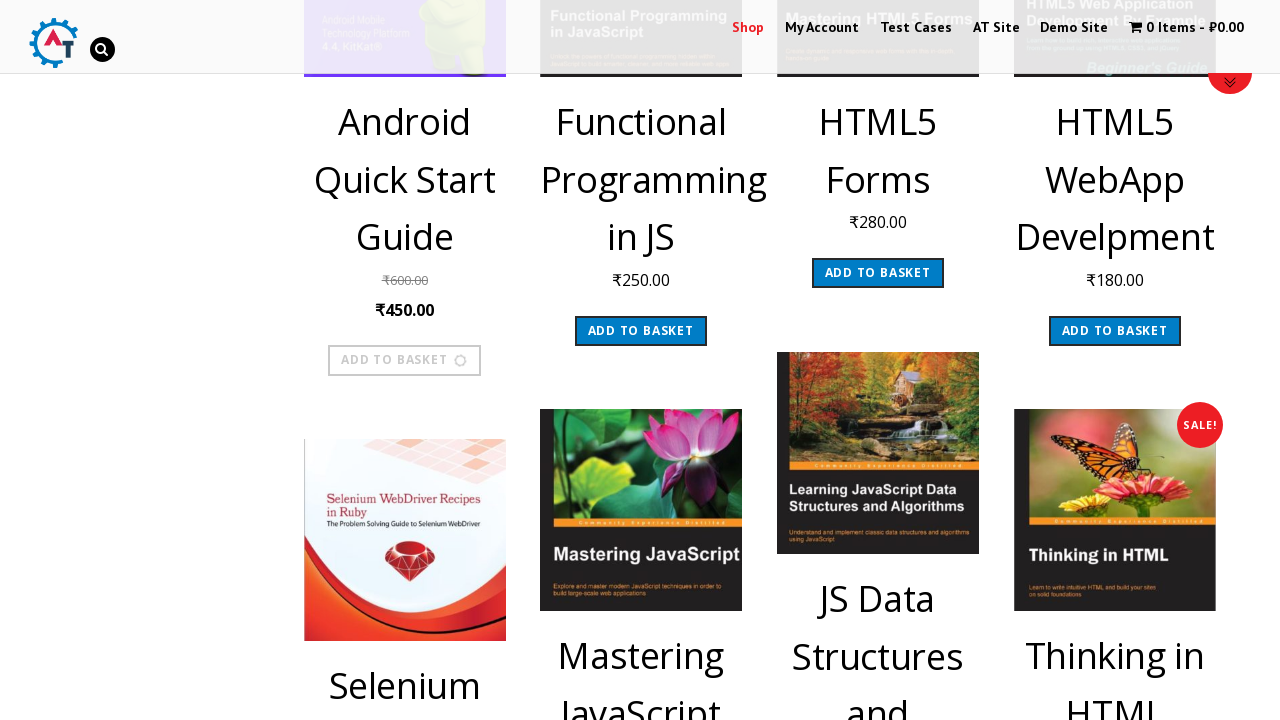

Product added to cart - confirmation element appeared
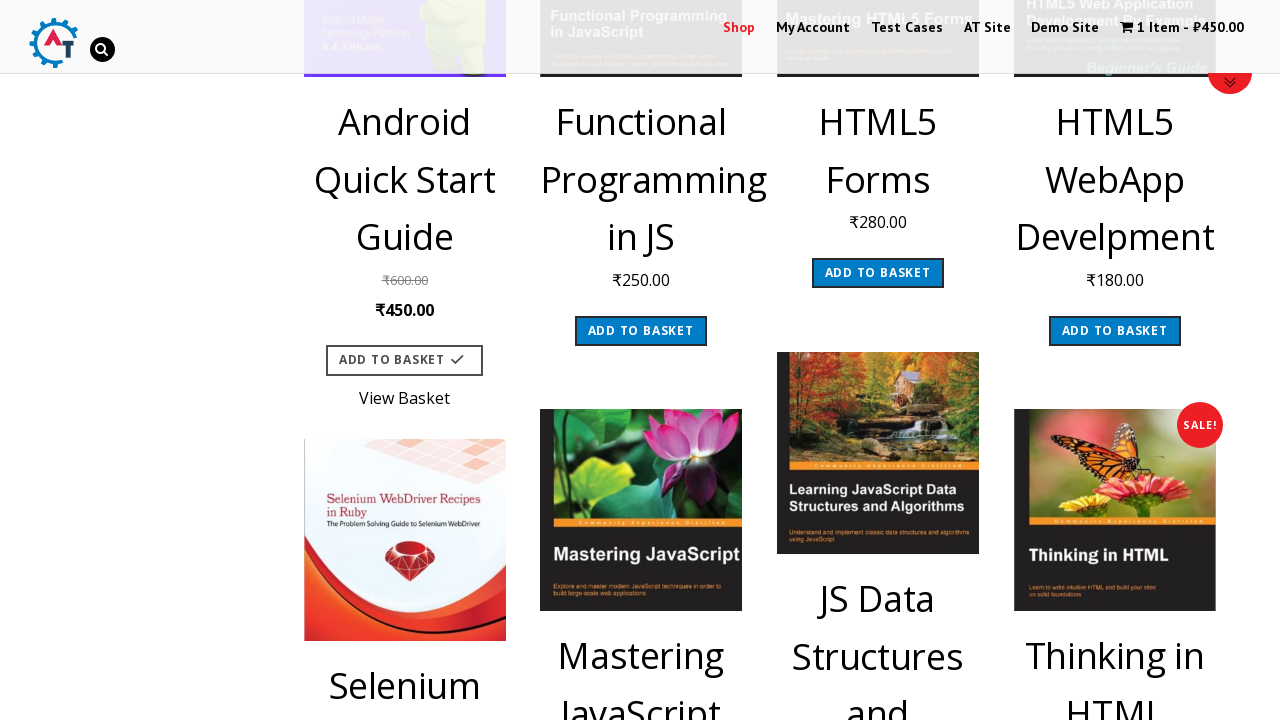

Clicked link to navigate to basket page at (405, 394) on a.added_to_cart
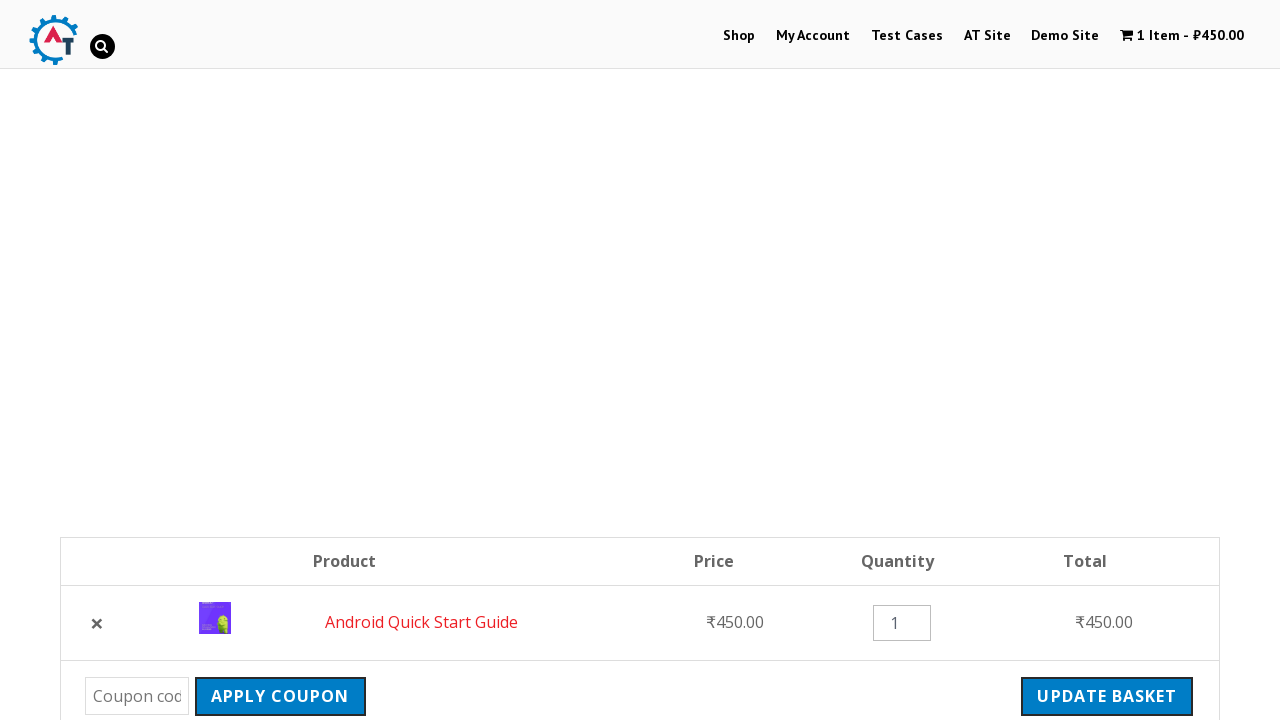

Basket page fully loaded
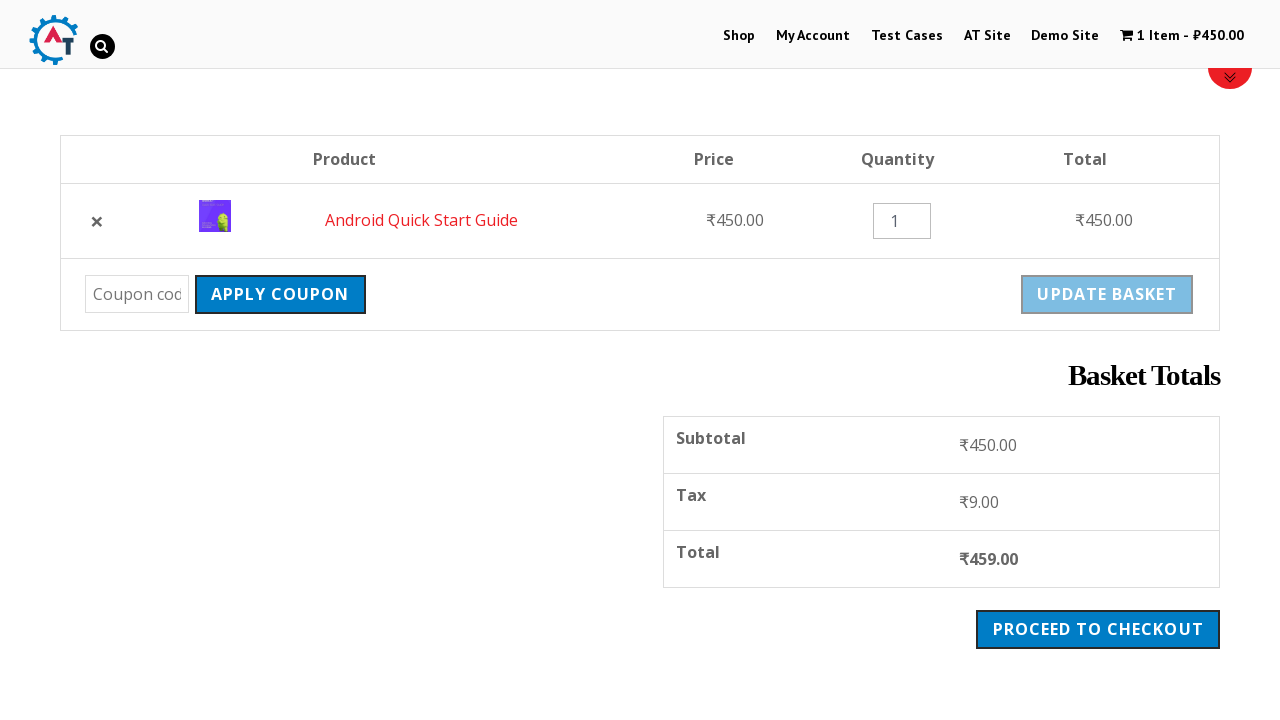

Clicked remove button to delete product from basket at (97, 221) on a.remove
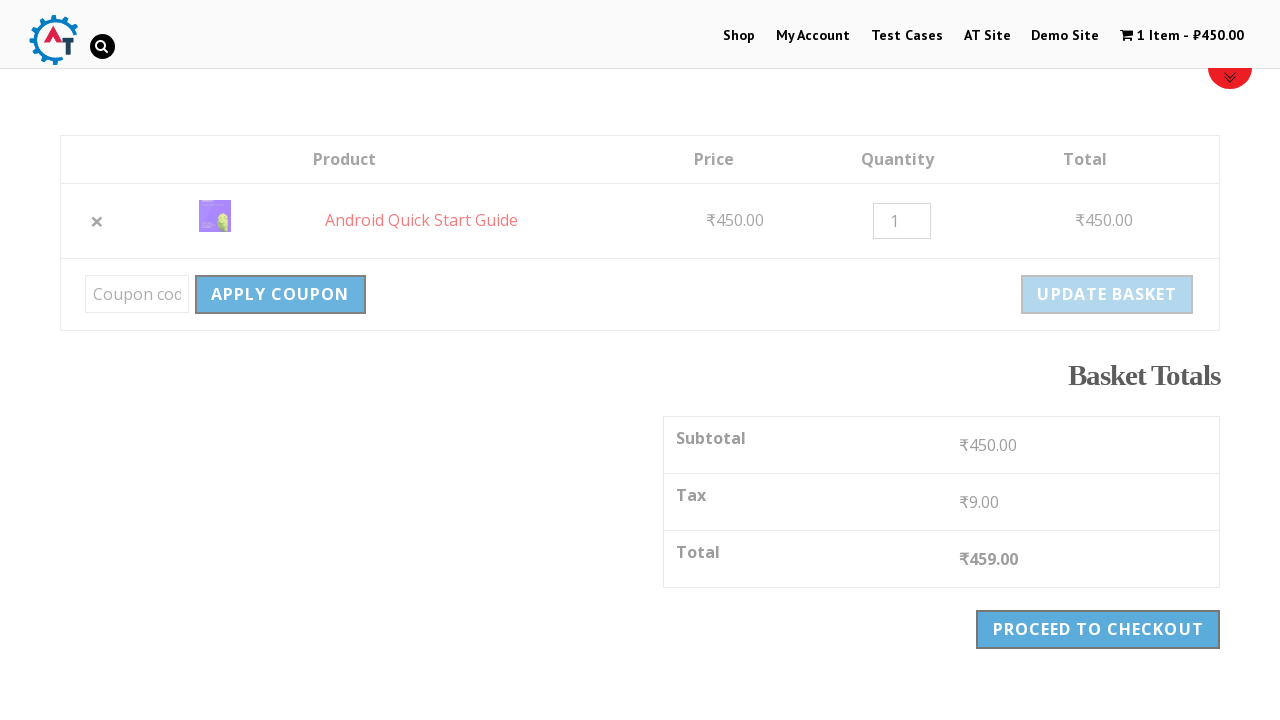

Basket updated after product removal
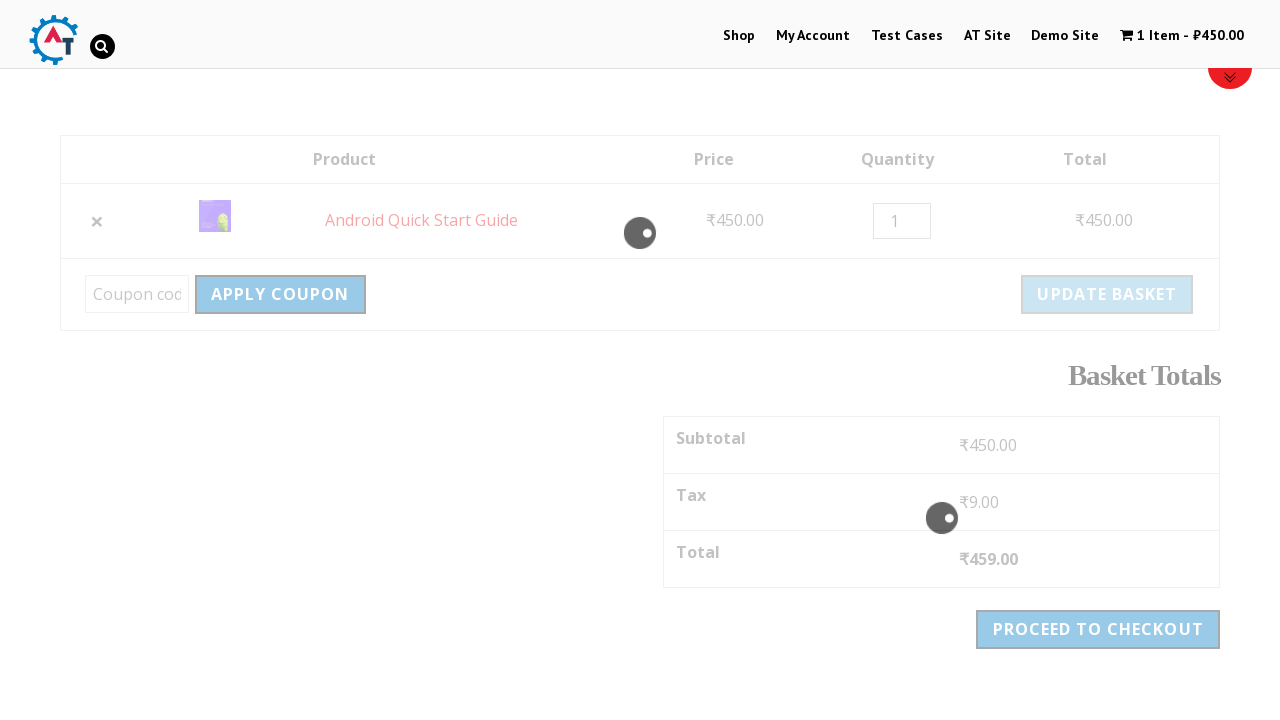

Retrieved empty basket message text
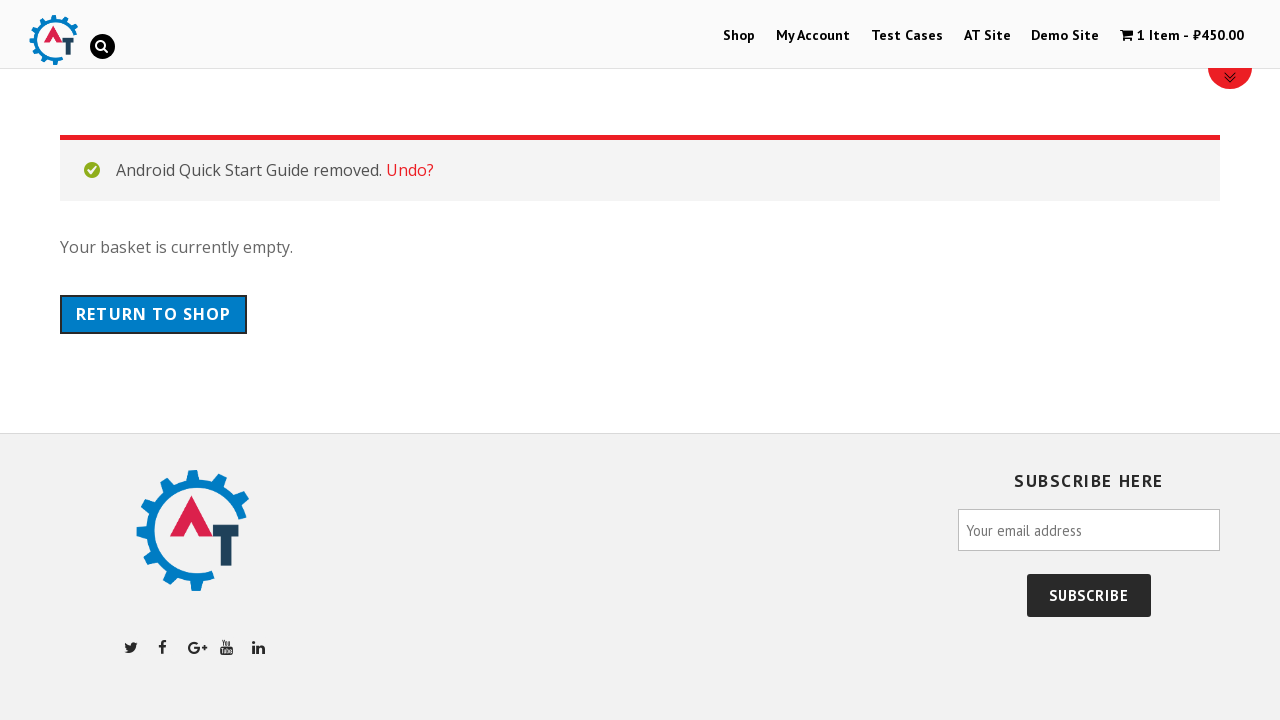

Verified that basket is empty - assertion passed
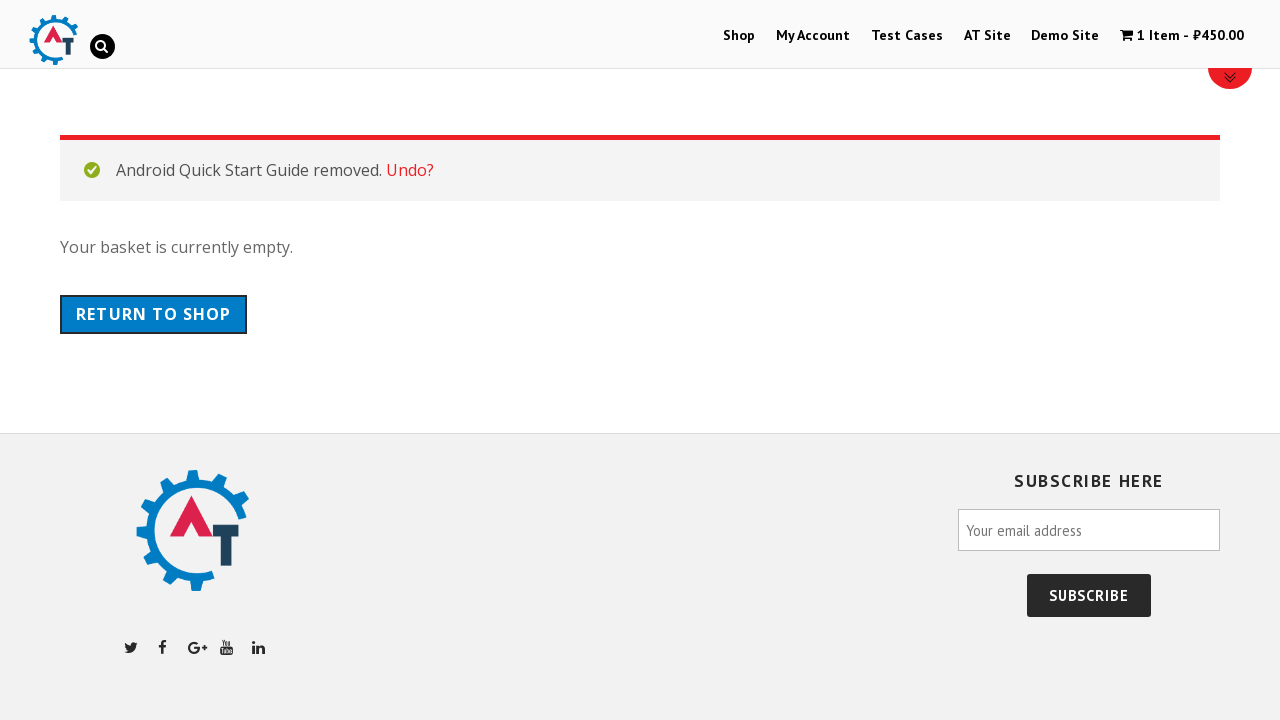

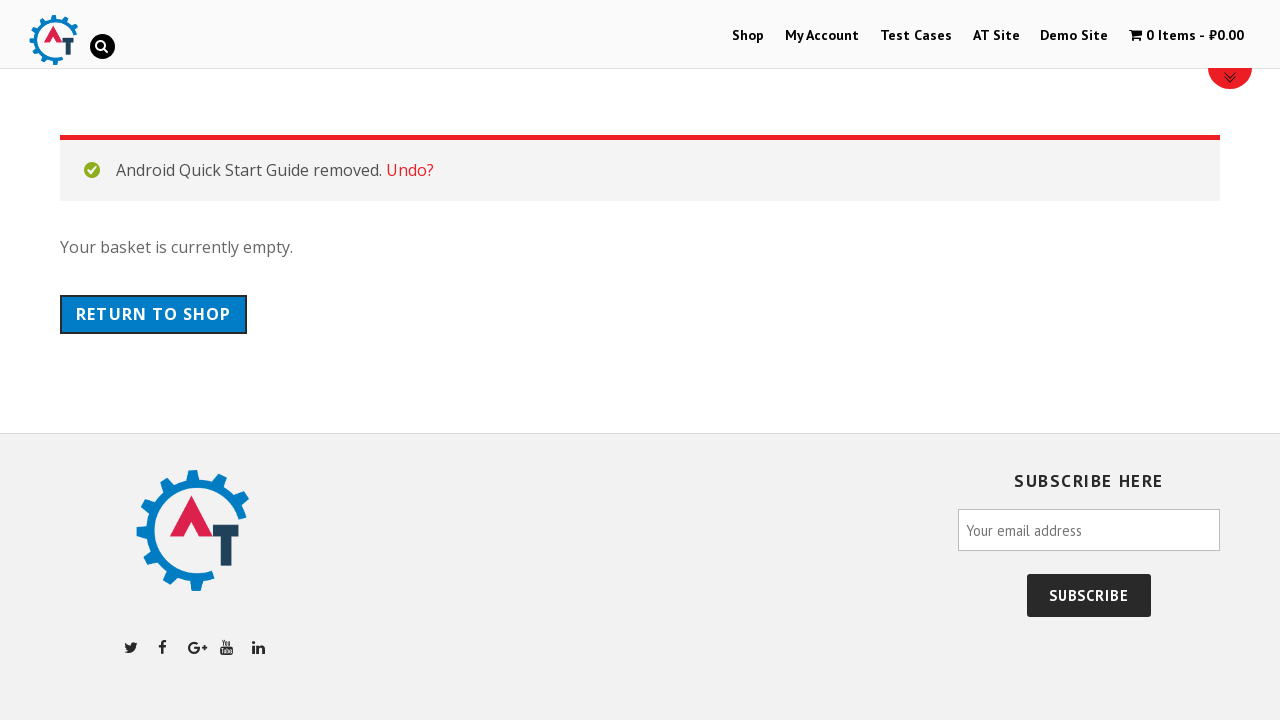